Navigates to the OpenTaps demo application and maximizes the browser window to verify the page loads successfully

Starting URL: http://leaftaps.com/opentaps

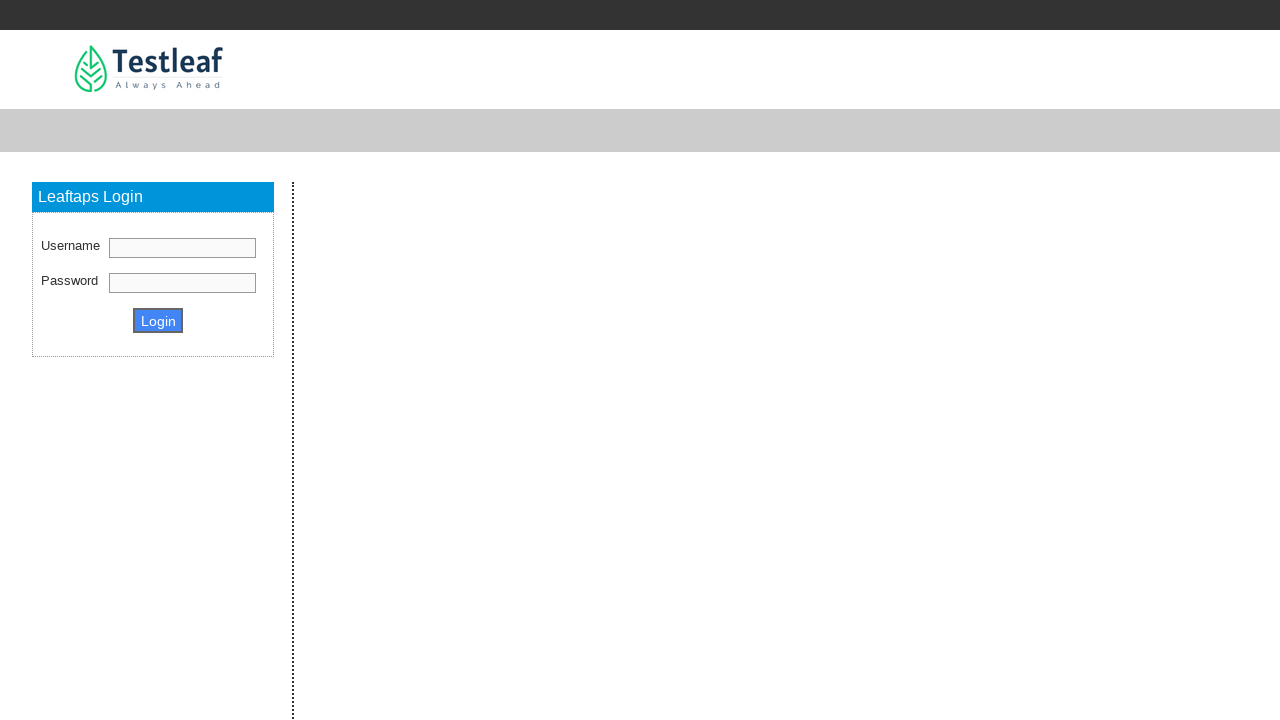

Waited for page to reach domcontentloaded state
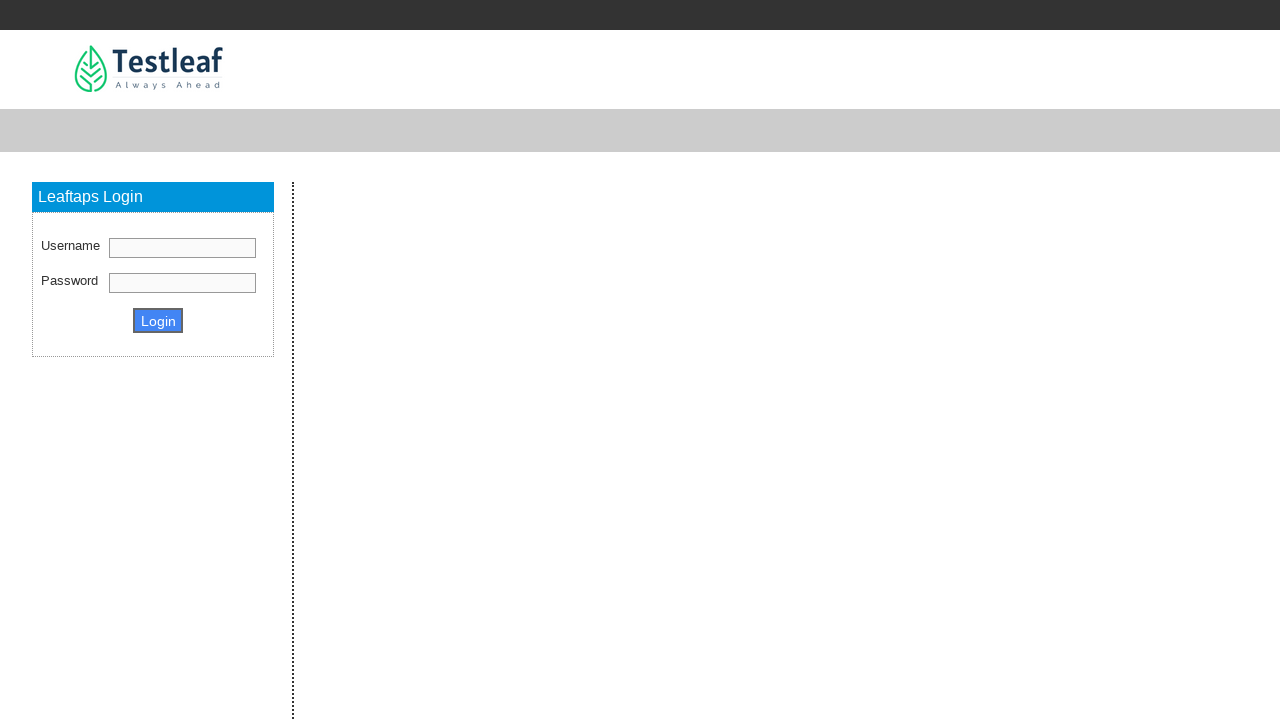

Maximized browser window to 1920x1080
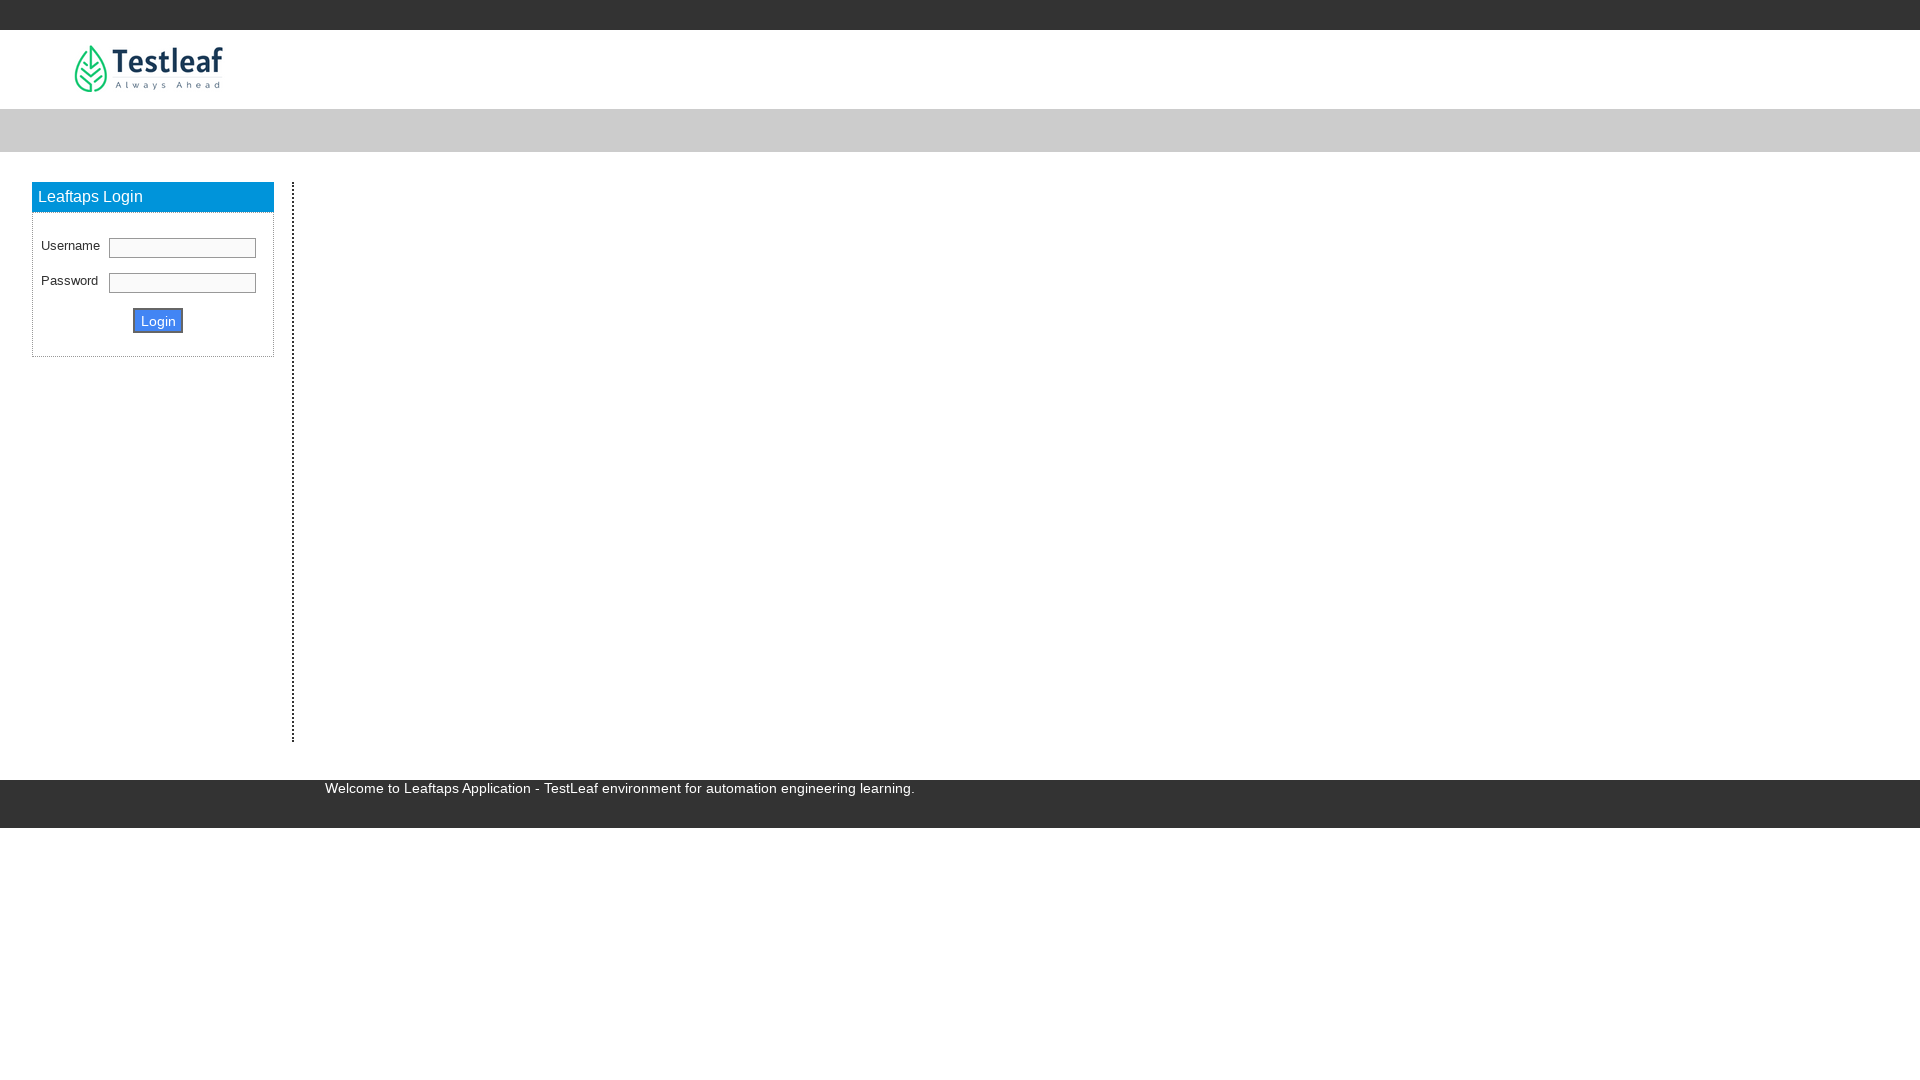

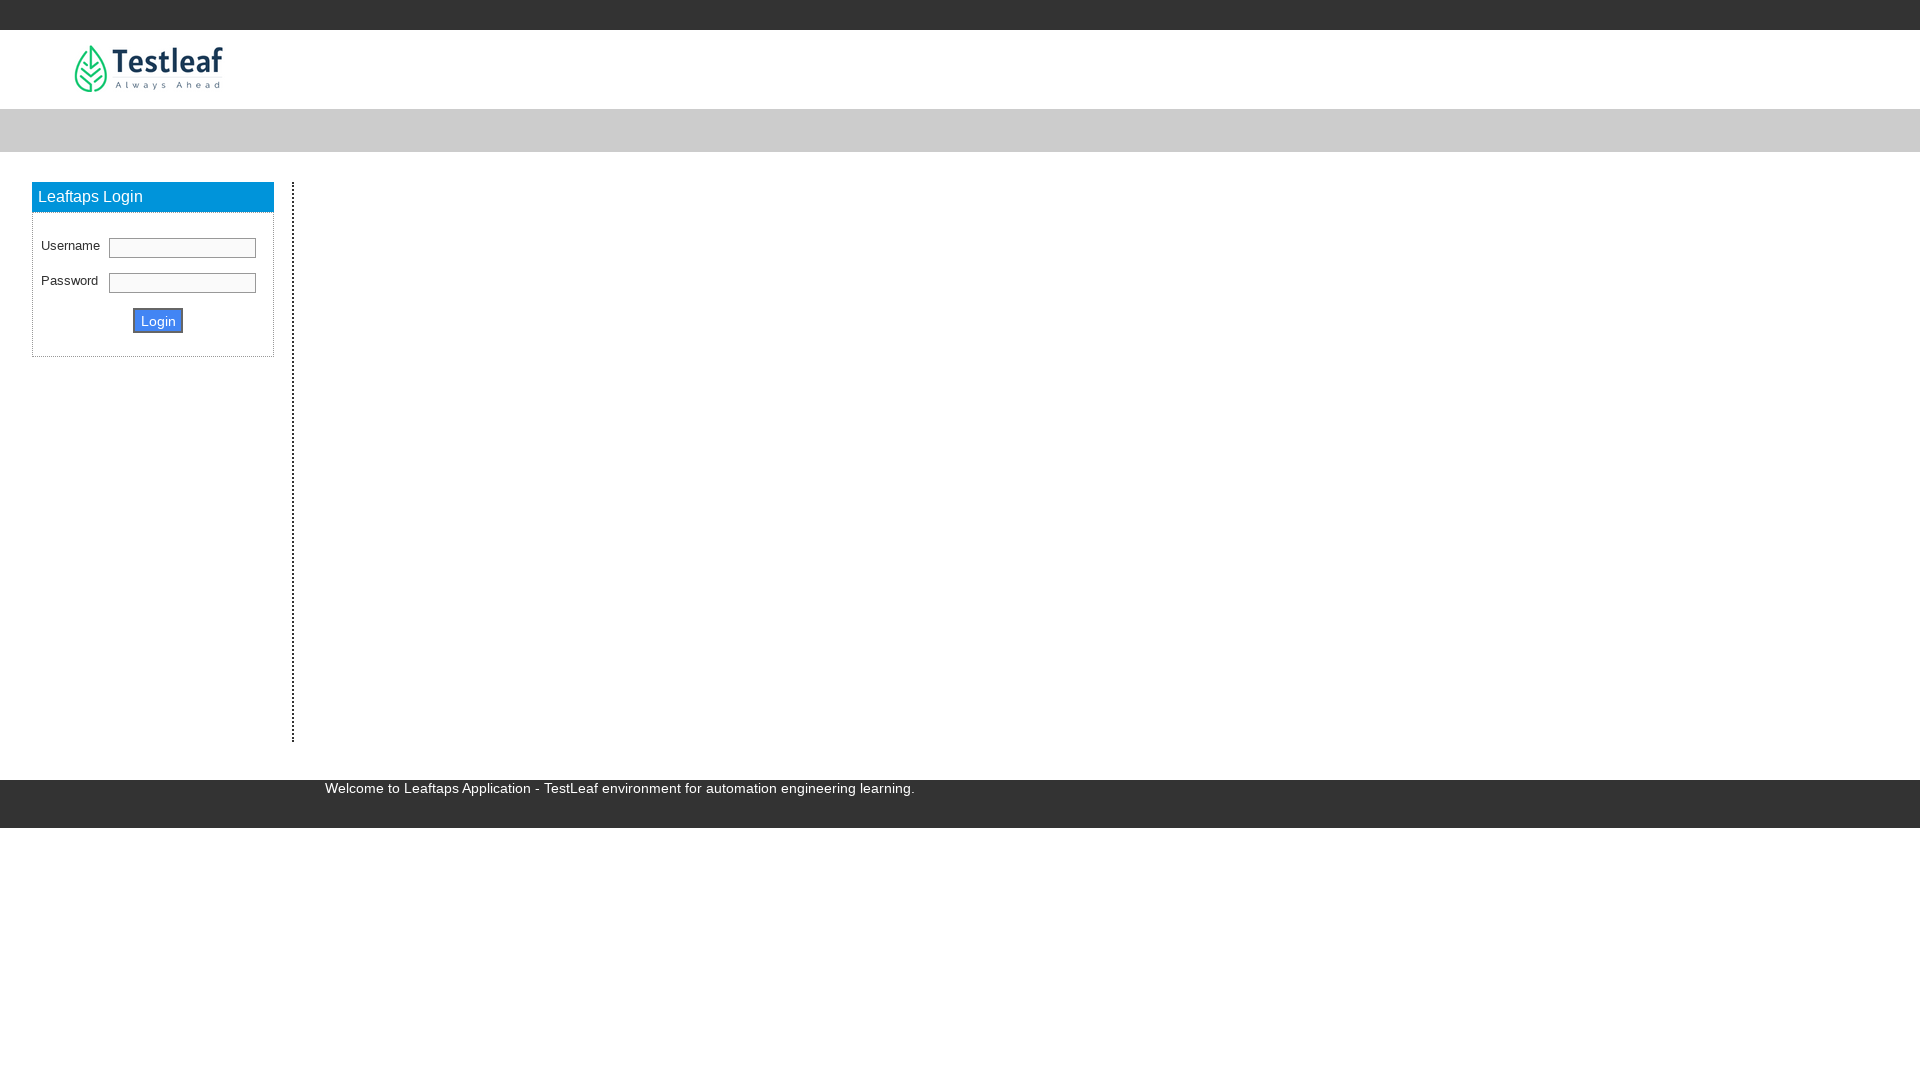